Tests the search functionality by navigating to the search page, entering "python" as a search term, and verifying that search results contain the search term in the language names.

Starting URL: https://www.99-bottles-of-beer.net/

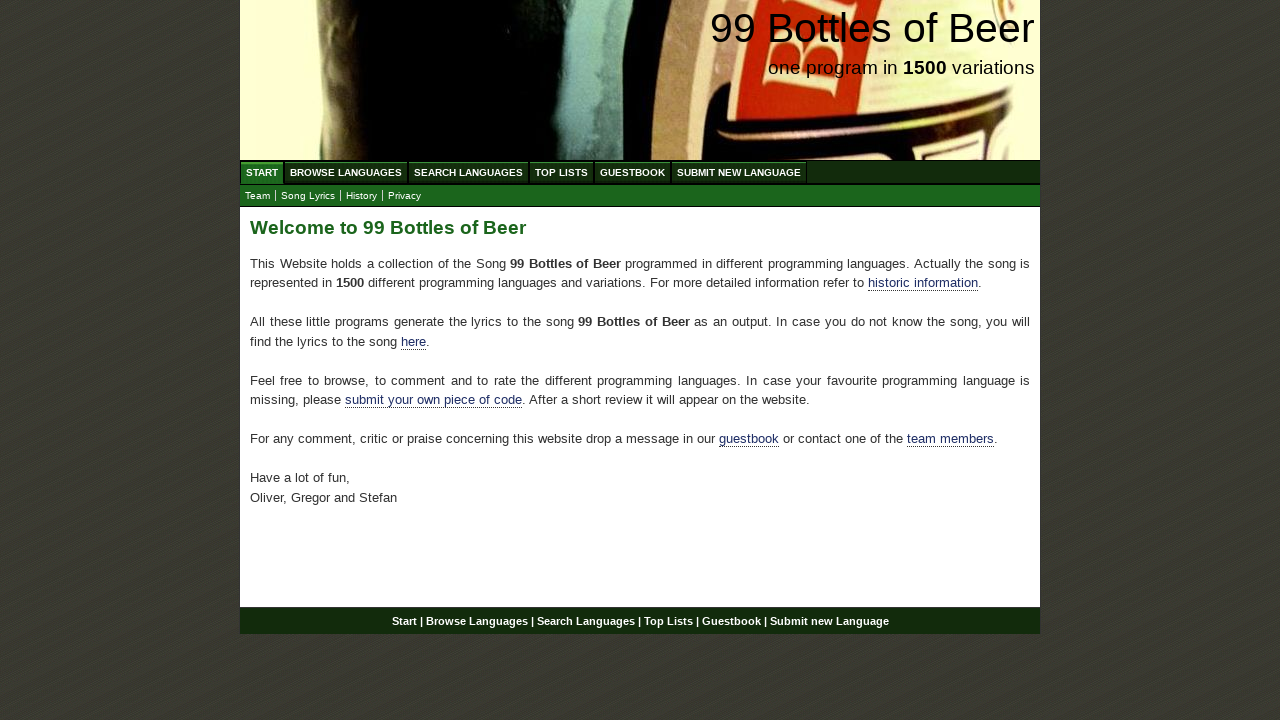

Clicked on 'Search Languages' menu item at (468, 172) on xpath=//ul[@id='menu']/li/a[@href='/search.html']
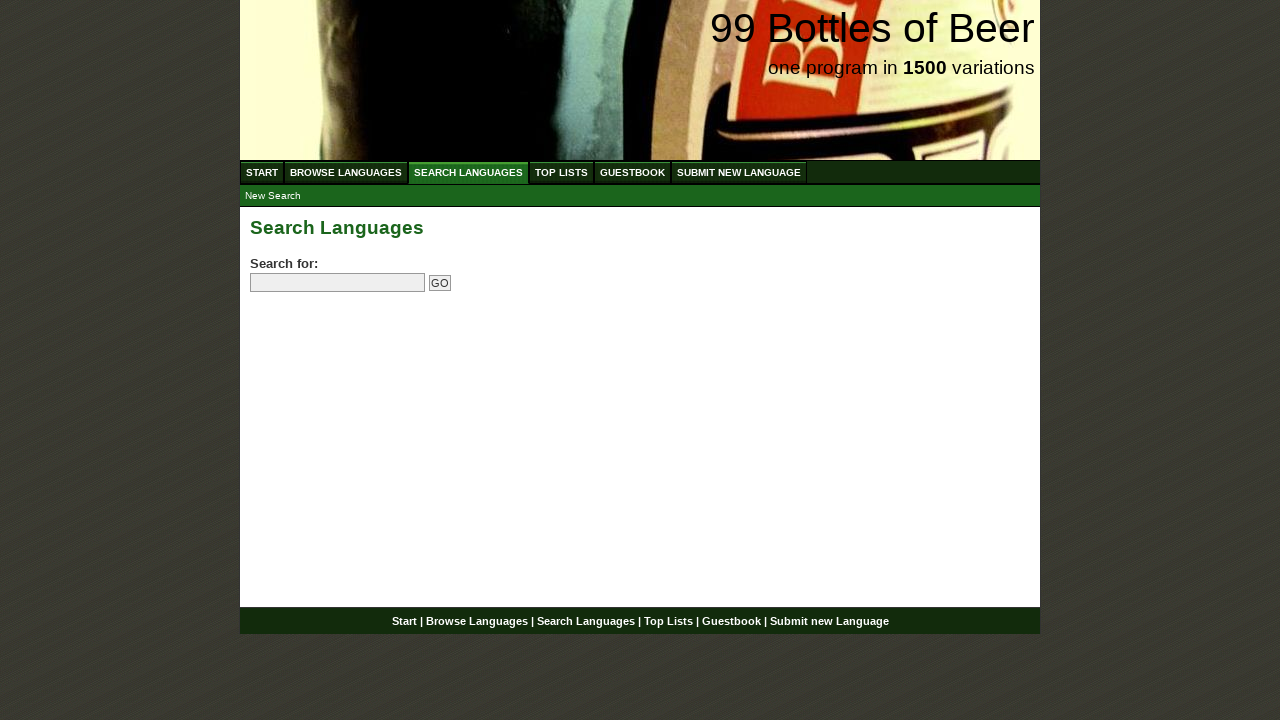

Clicked on the search field at (338, 283) on input[name='search']
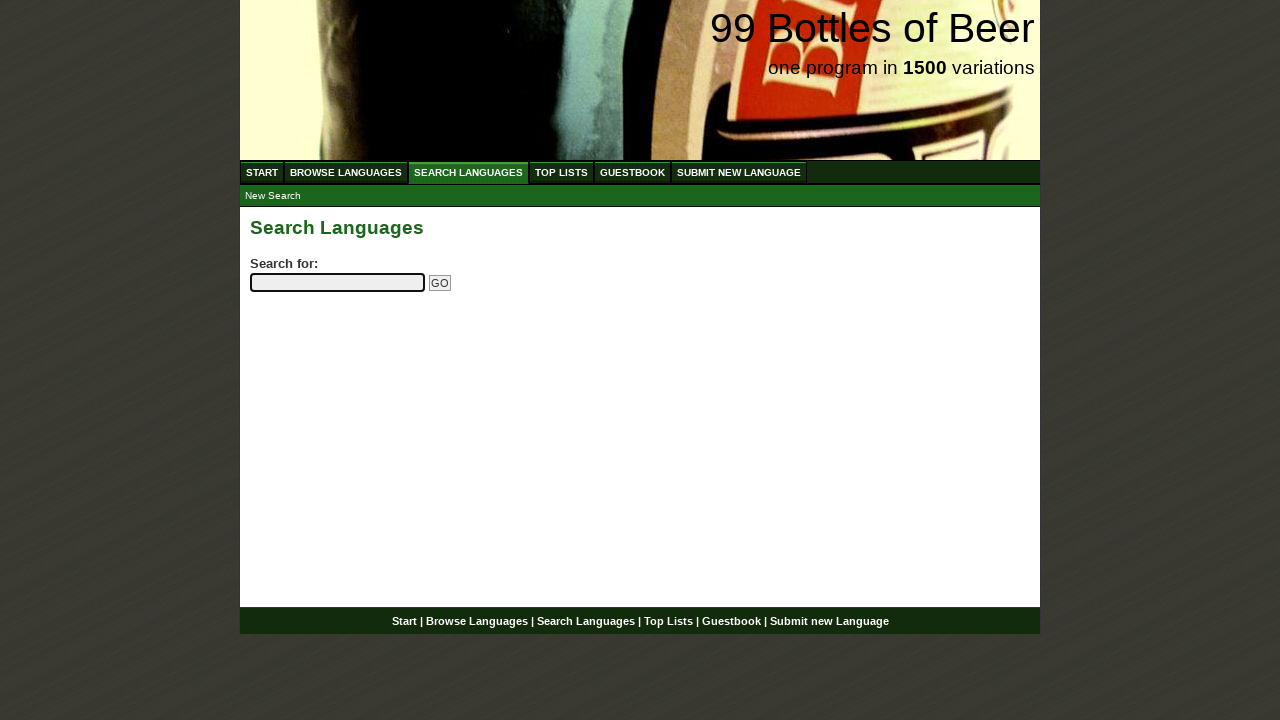

Entered 'python' as the search term on input[name='search']
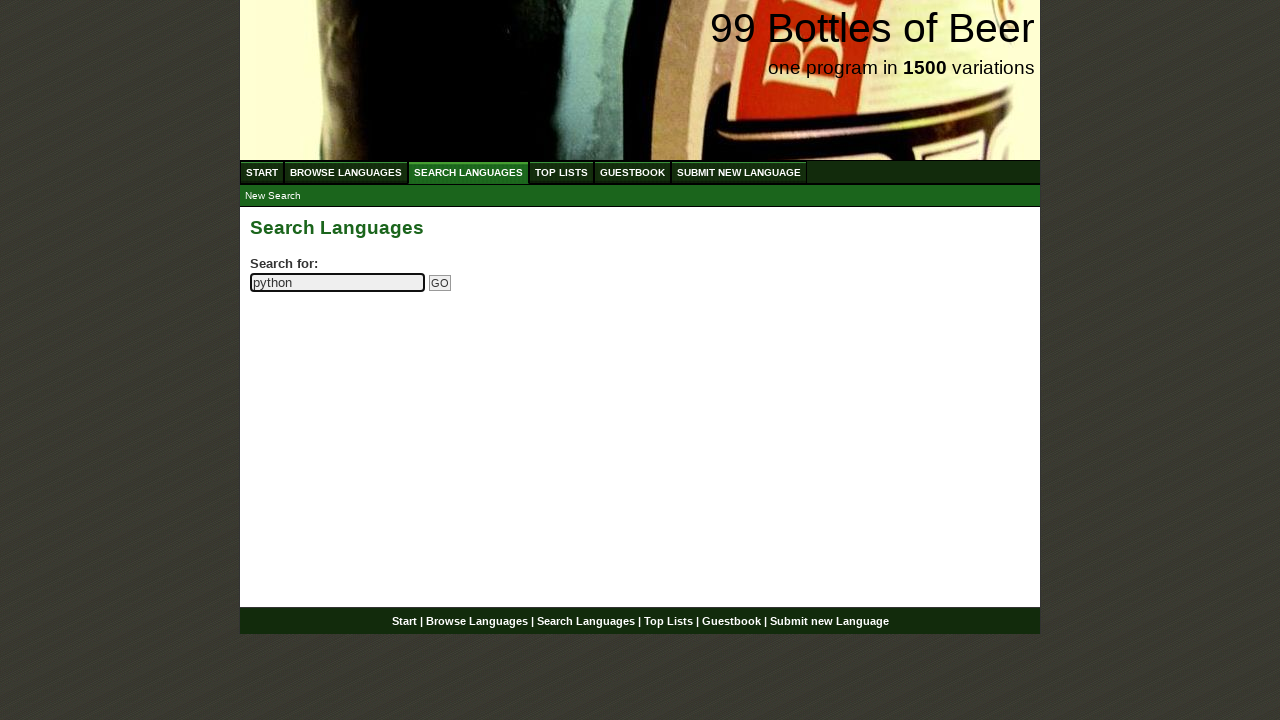

Clicked the submit button to search at (440, 283) on input[name='submitsearch']
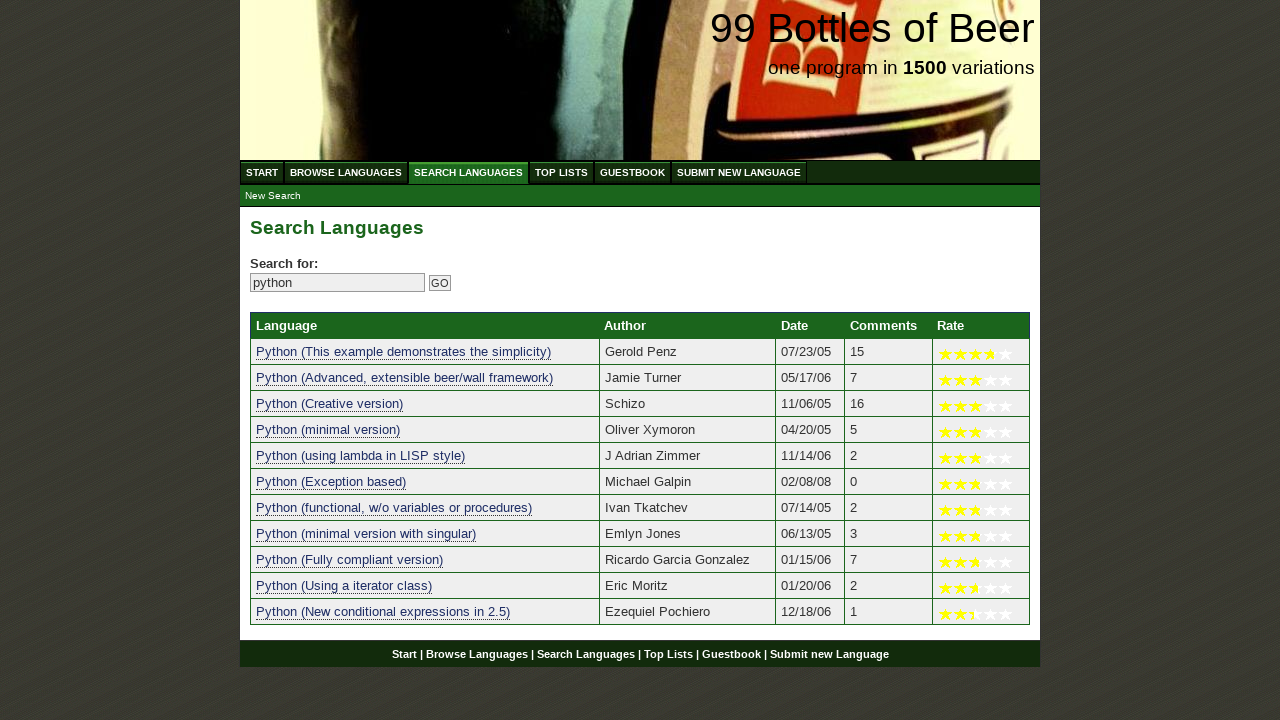

Search results table loaded
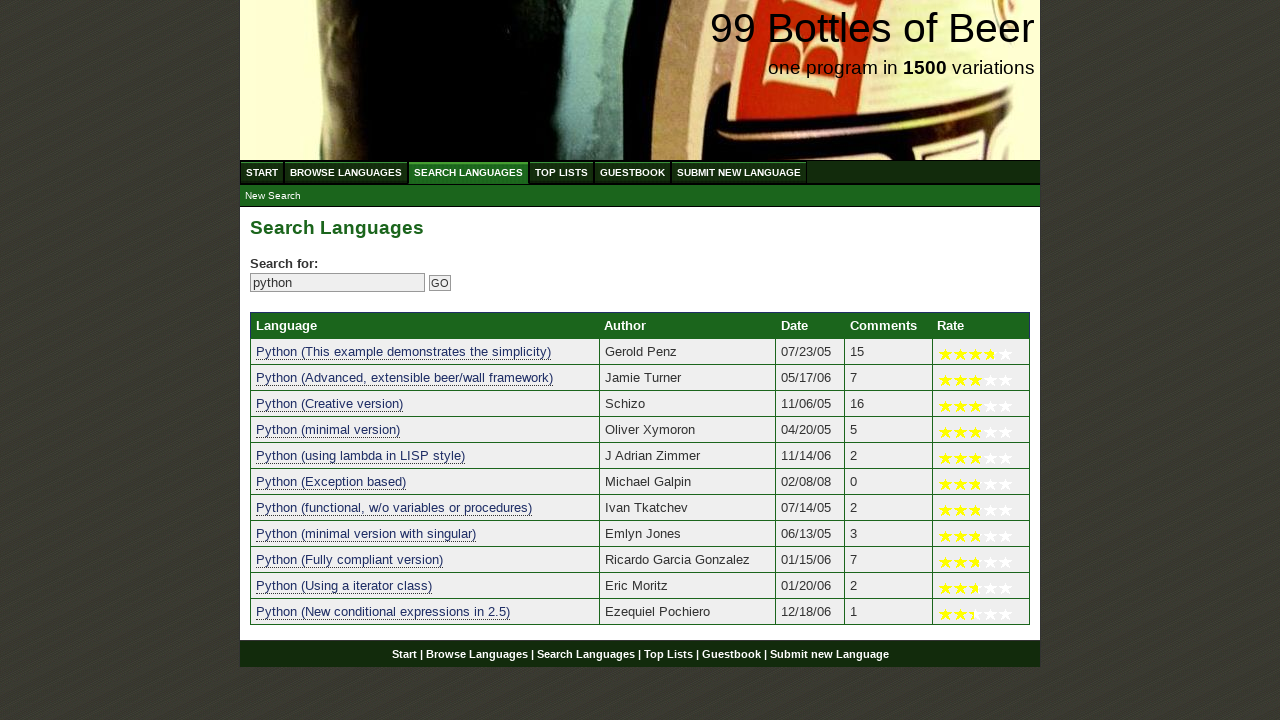

Retrieved all language name links from search results
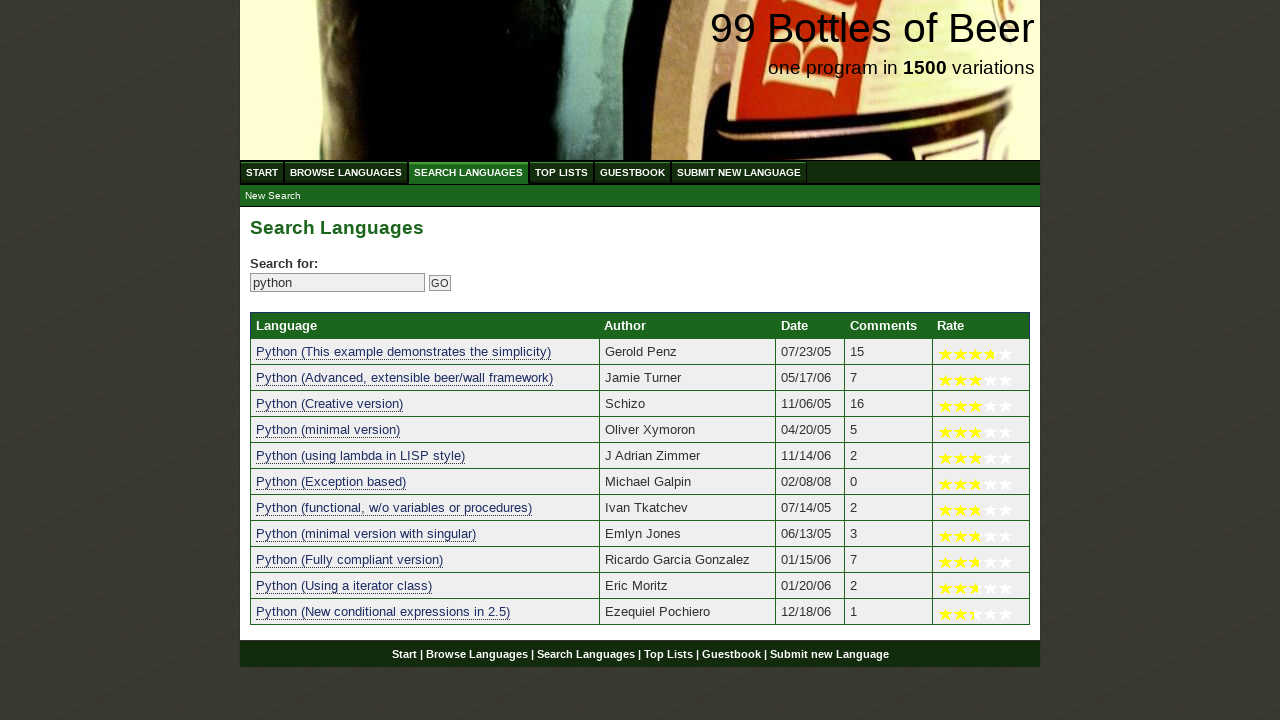

Verified that at least one search result was found
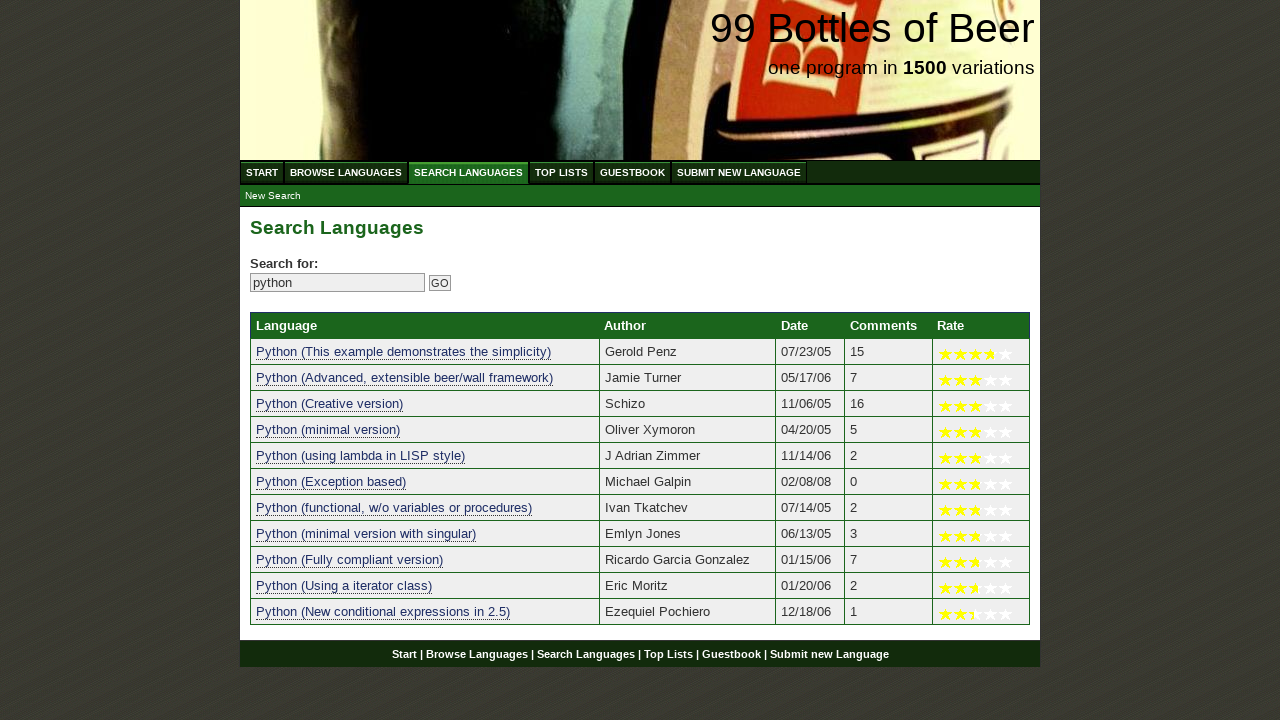

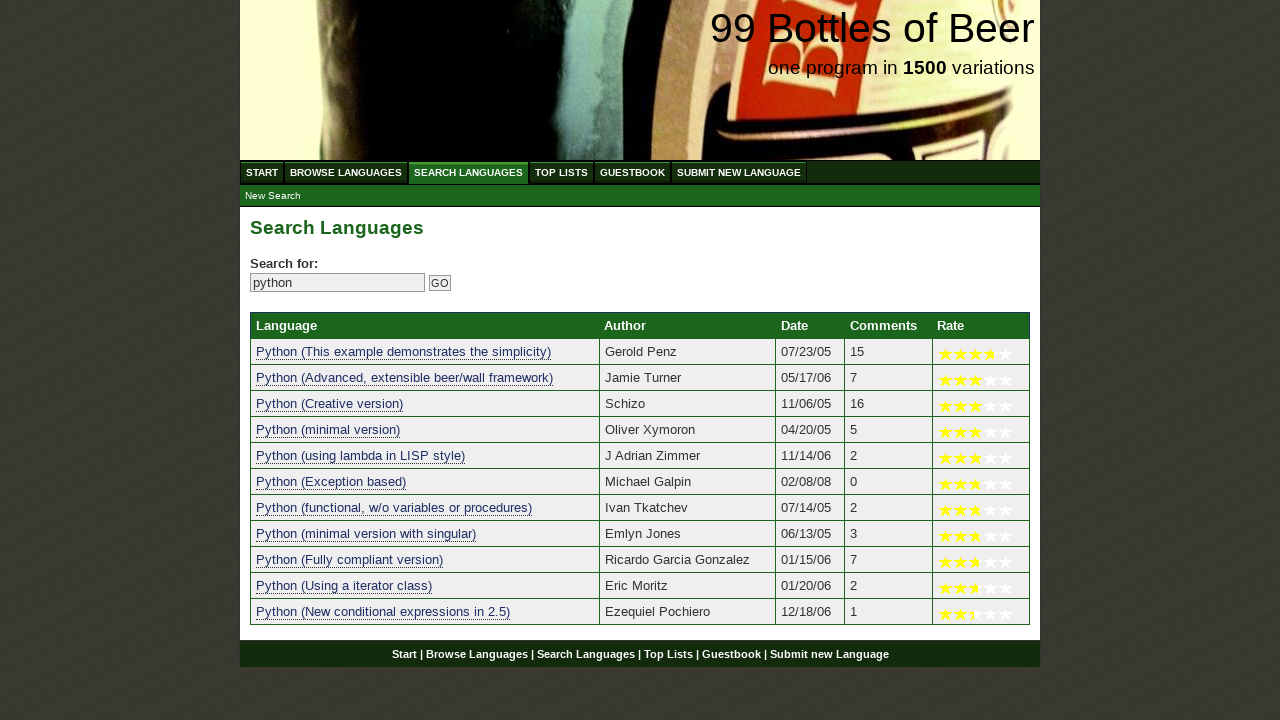